Tests clicking on a partial link text element by navigating to a test page and clicking on a link containing "popup window" text.

Starting URL: http://omayo.blogspot.com/

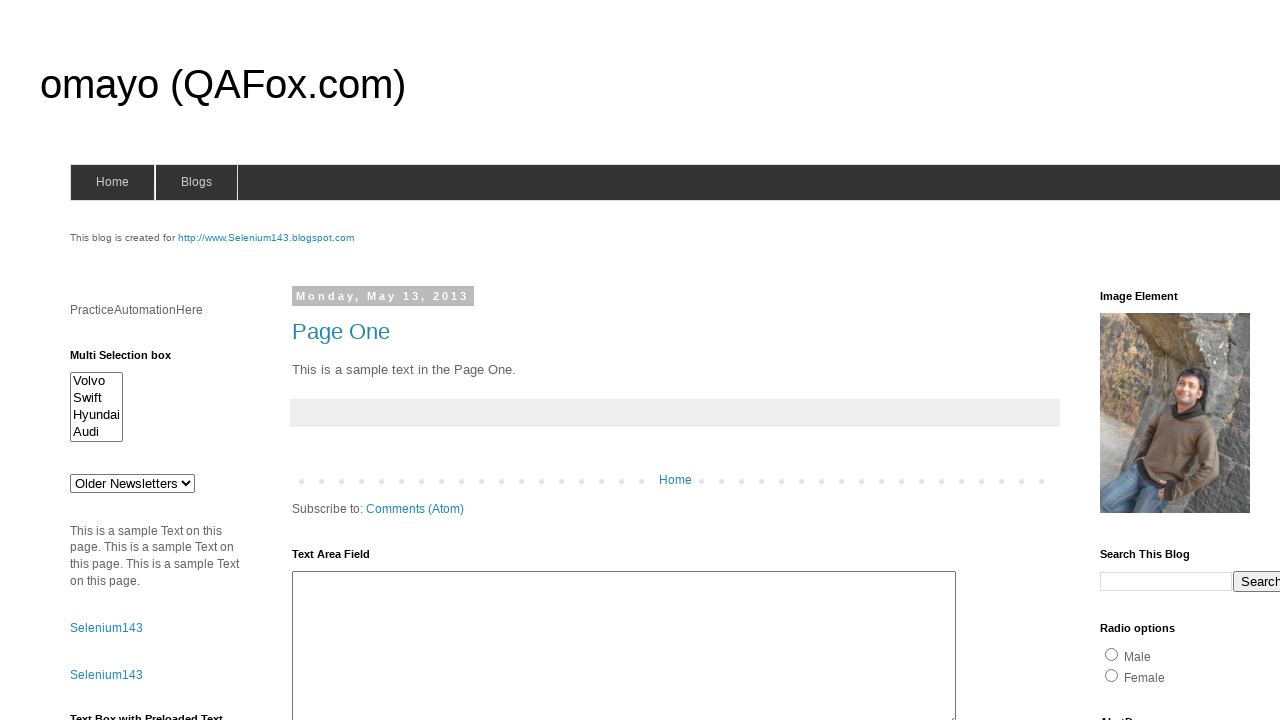

Navigated to http://omayo.blogspot.com/
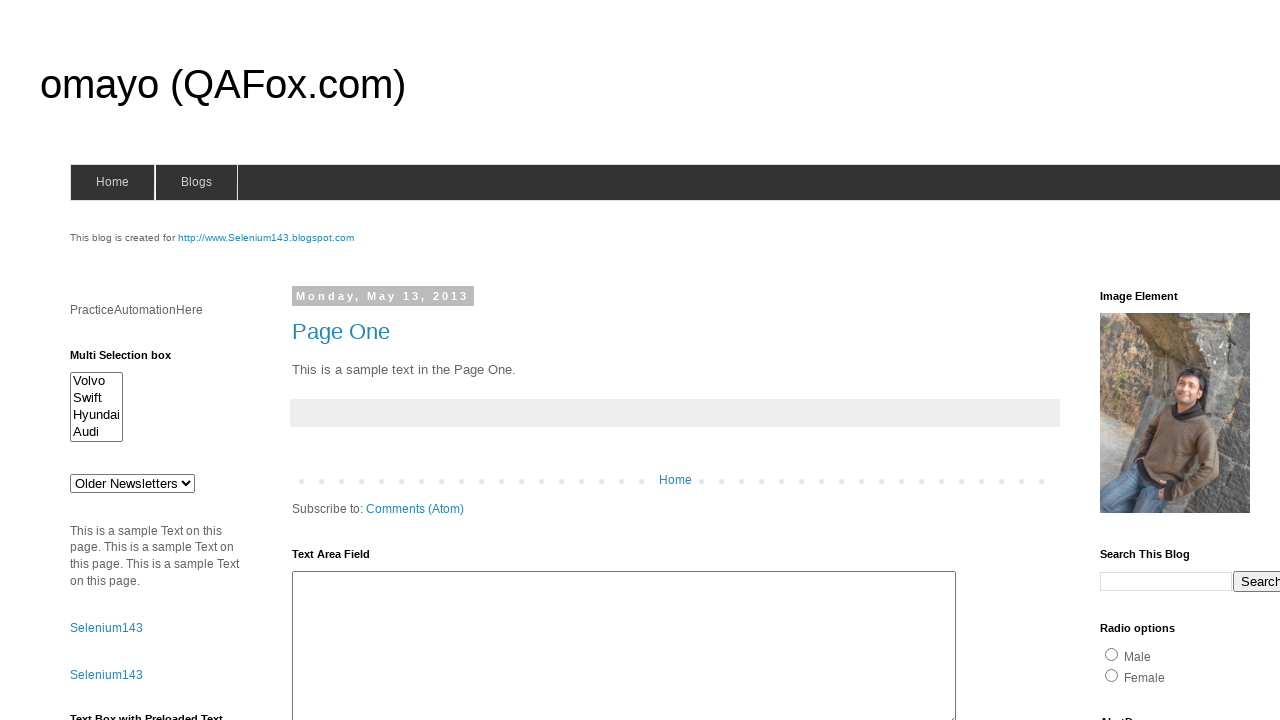

Clicked on link containing 'popup window' text at (132, 360) on a:has-text('popup window')
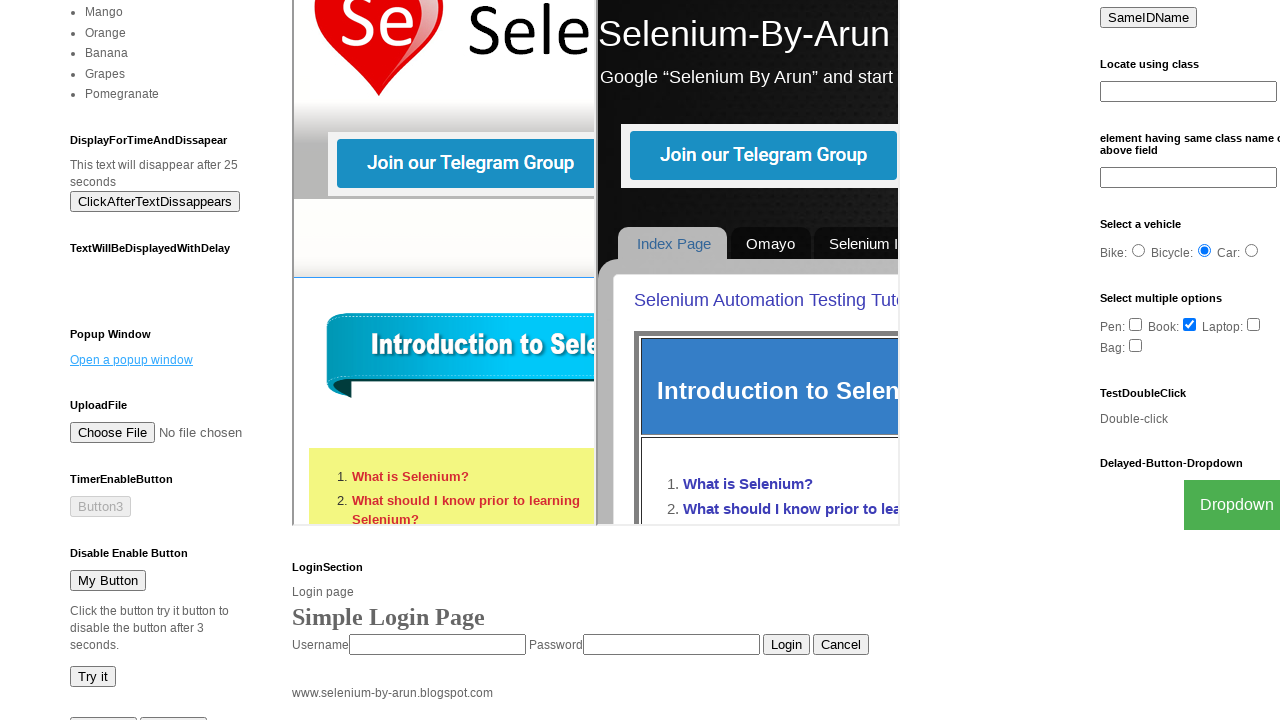

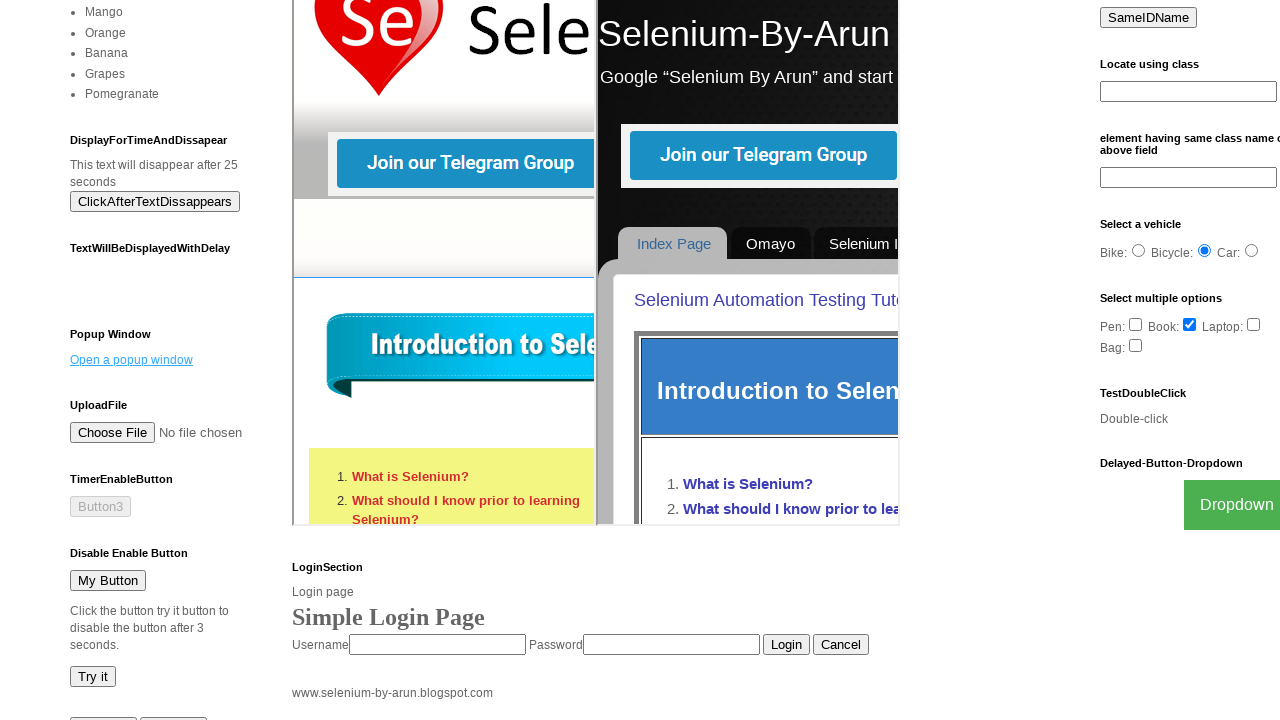